Tests JavaScript confirm dialog by clicking the confirm button, accepting the confirmation, and verifying the result text

Starting URL: https://demoqa.com/alerts

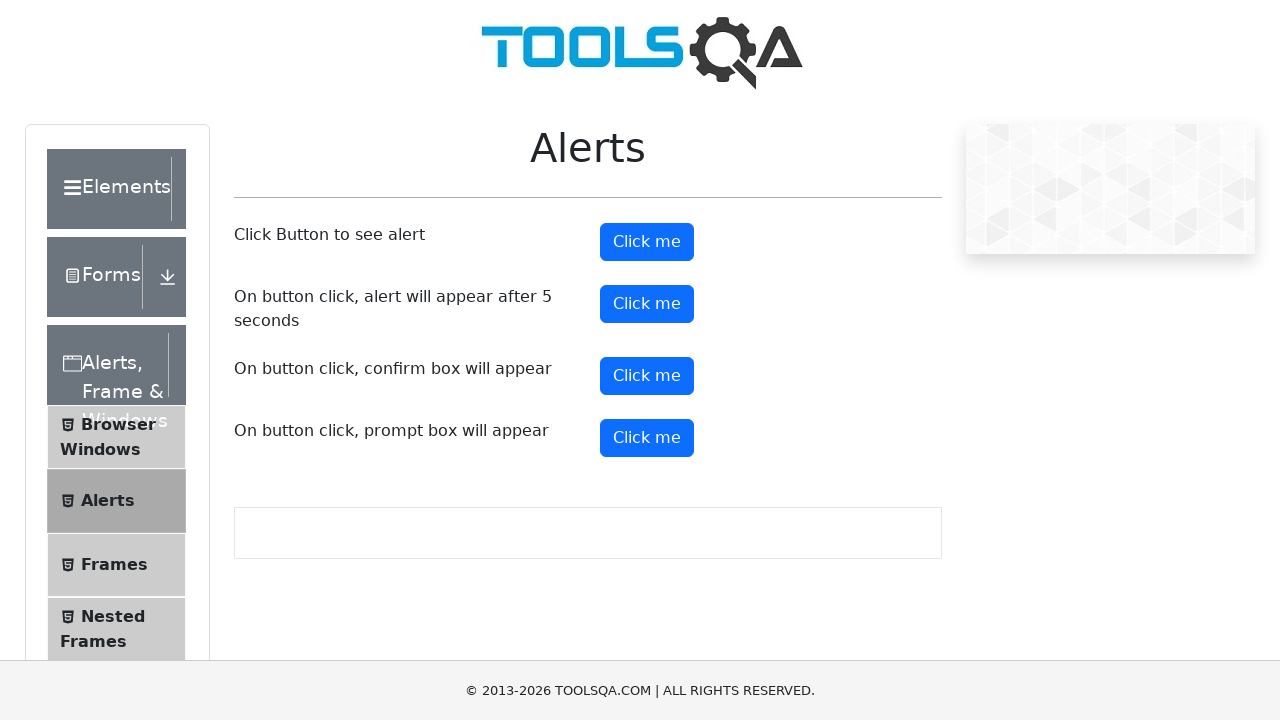

Set up dialog handler to accept confirm dialogs
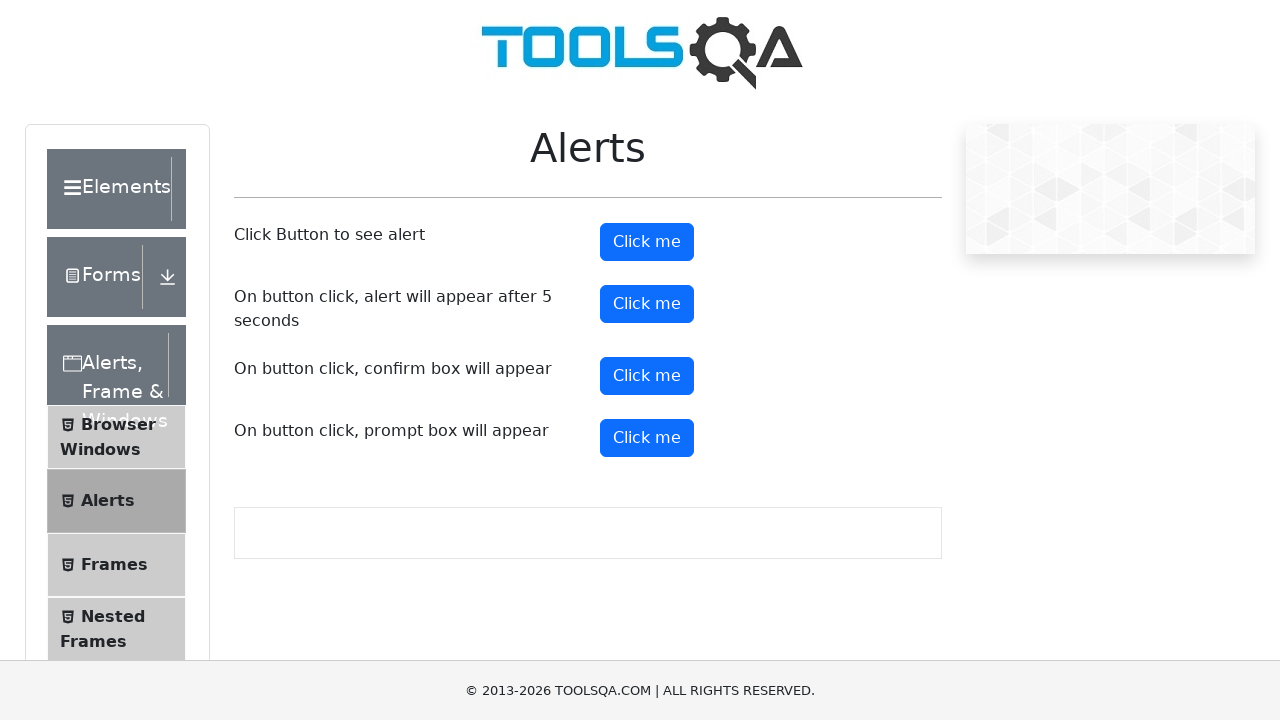

Clicked confirm button to trigger confirmation dialog at (647, 376) on #confirmButton
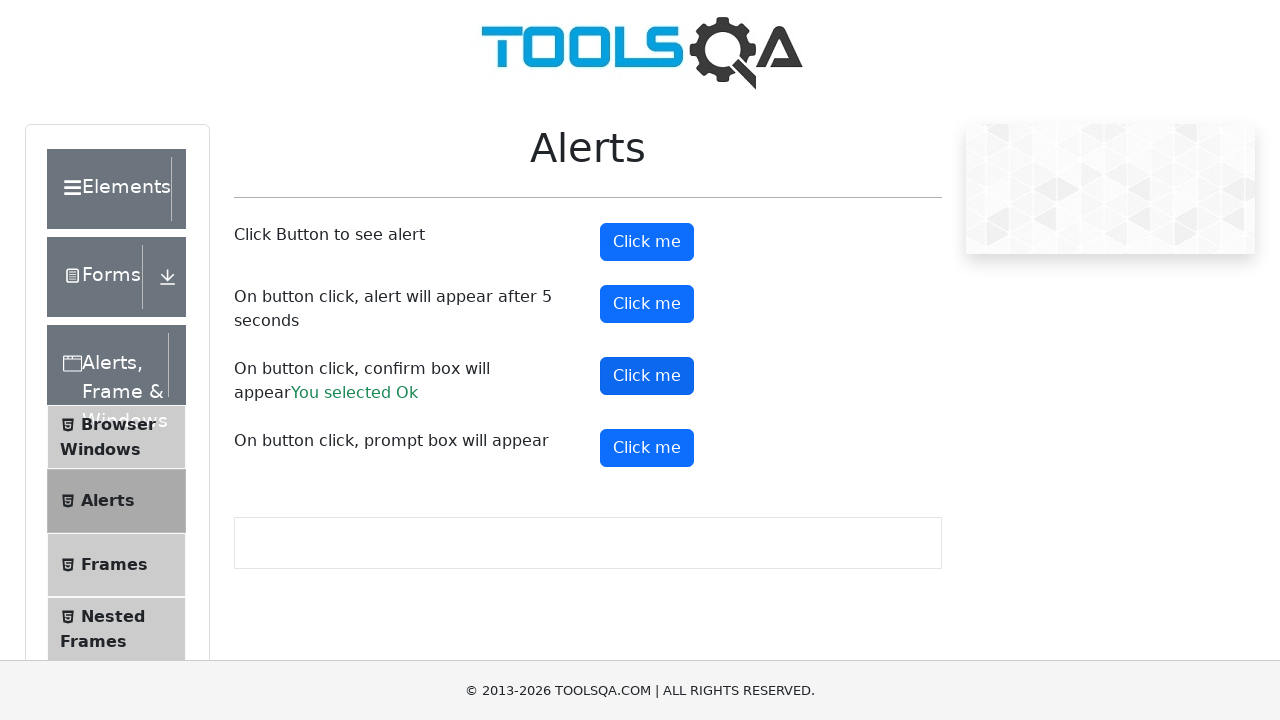

Confirmation result element loaded and visible
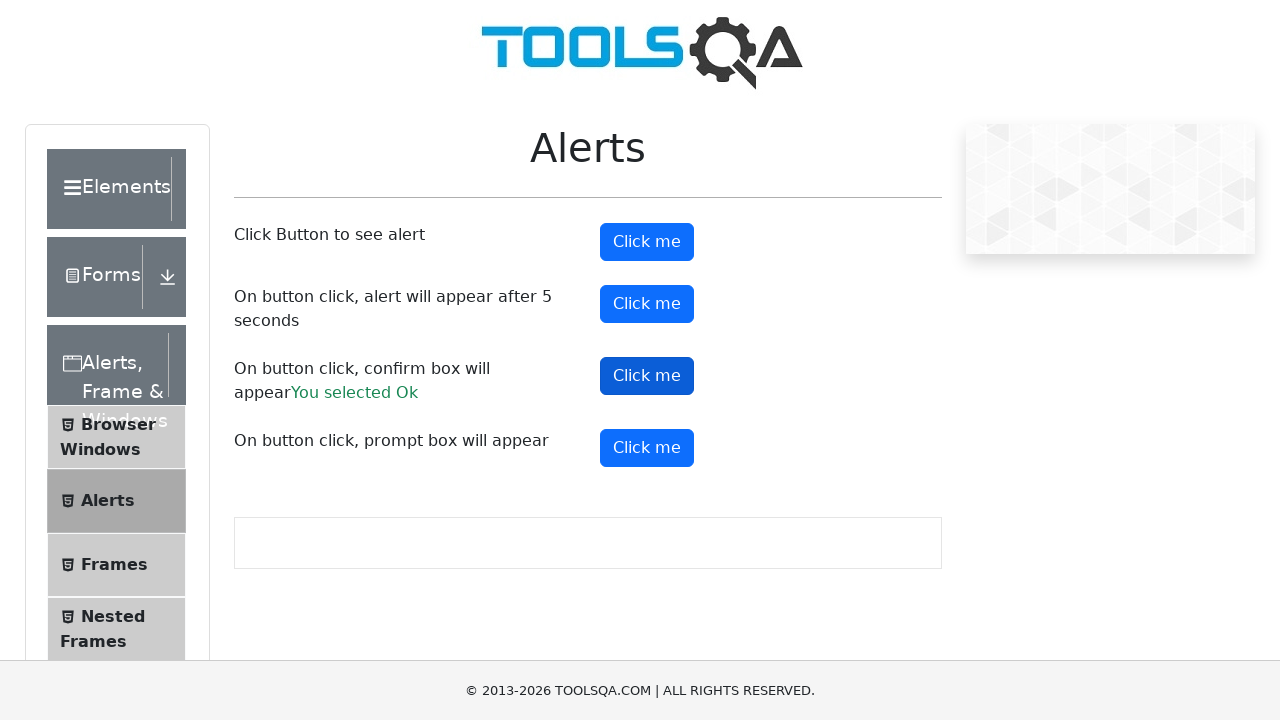

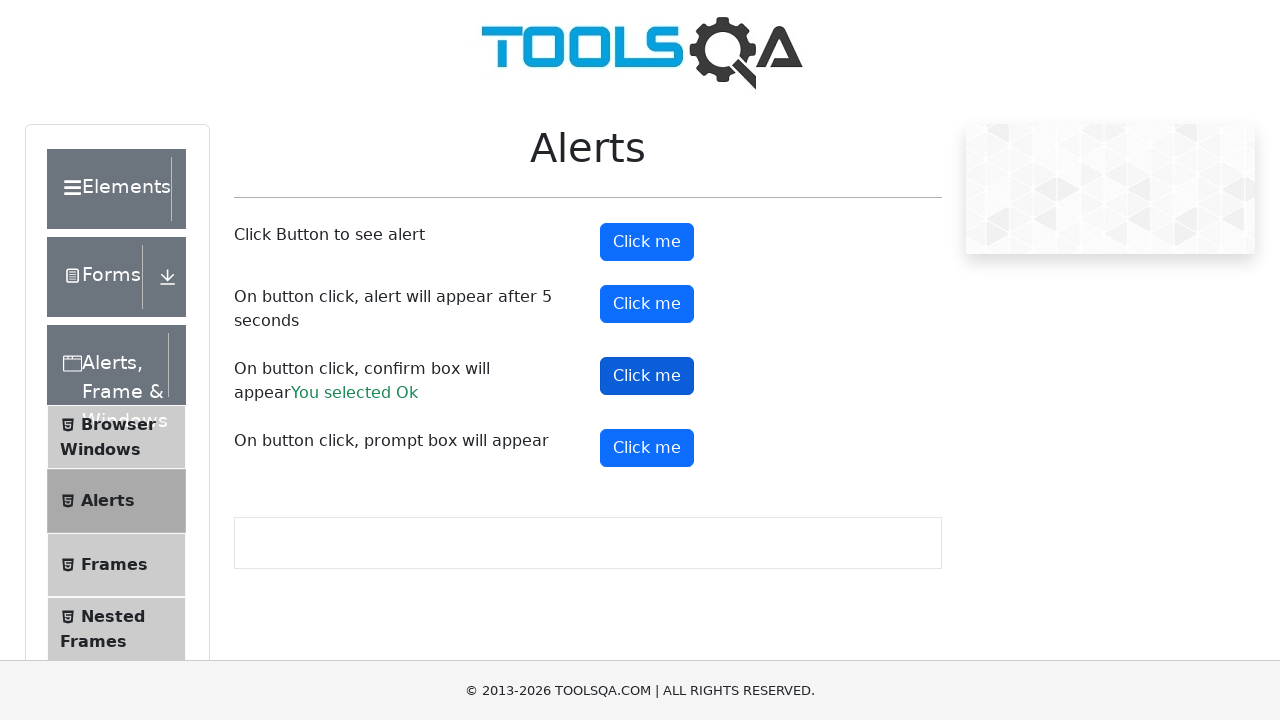